Tests calendar date picker functionality by selecting a specific date (June 15, 2027) through year, month, and day selection steps

Starting URL: https://rahulshettyacademy.com/seleniumPractise/#/offers

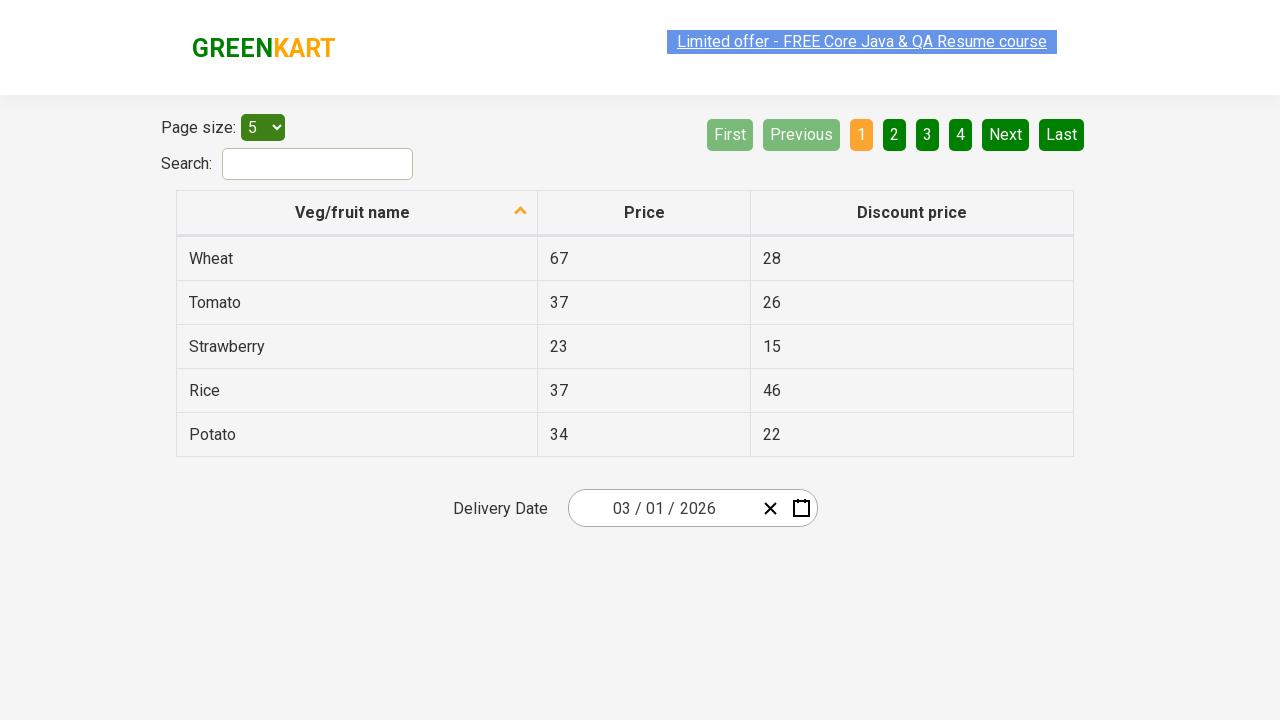

Clicked date picker input group to open calendar at (662, 508) on .react-date-picker__inputGroup
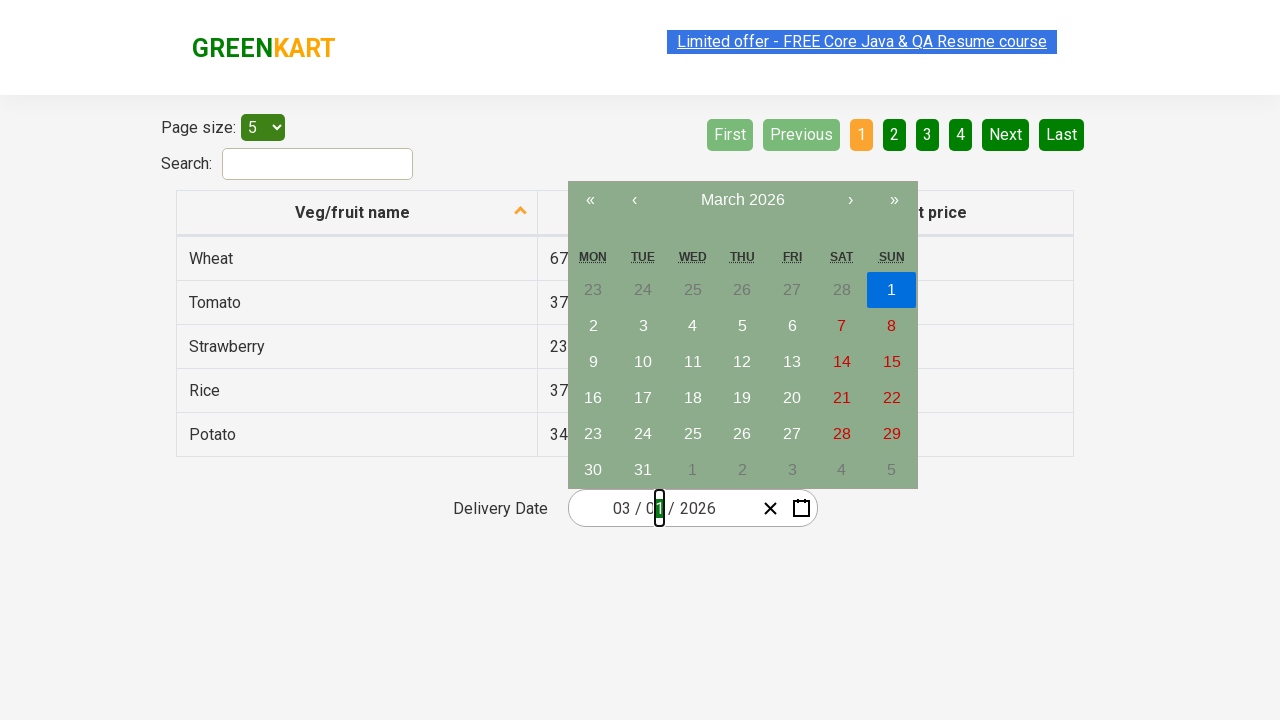

Clicked navigation label to switch to month view at (742, 200) on .react-calendar__navigation__label
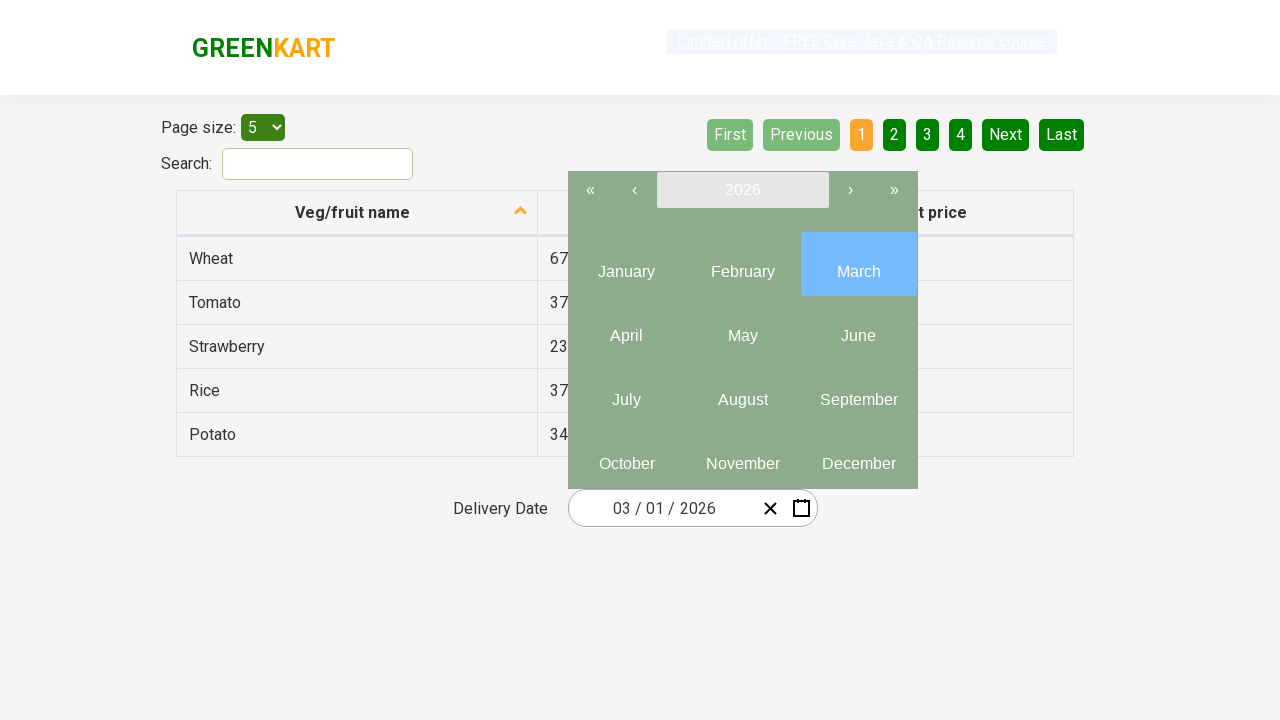

Clicked navigation label again to switch to year view at (742, 190) on .react-calendar__navigation__label
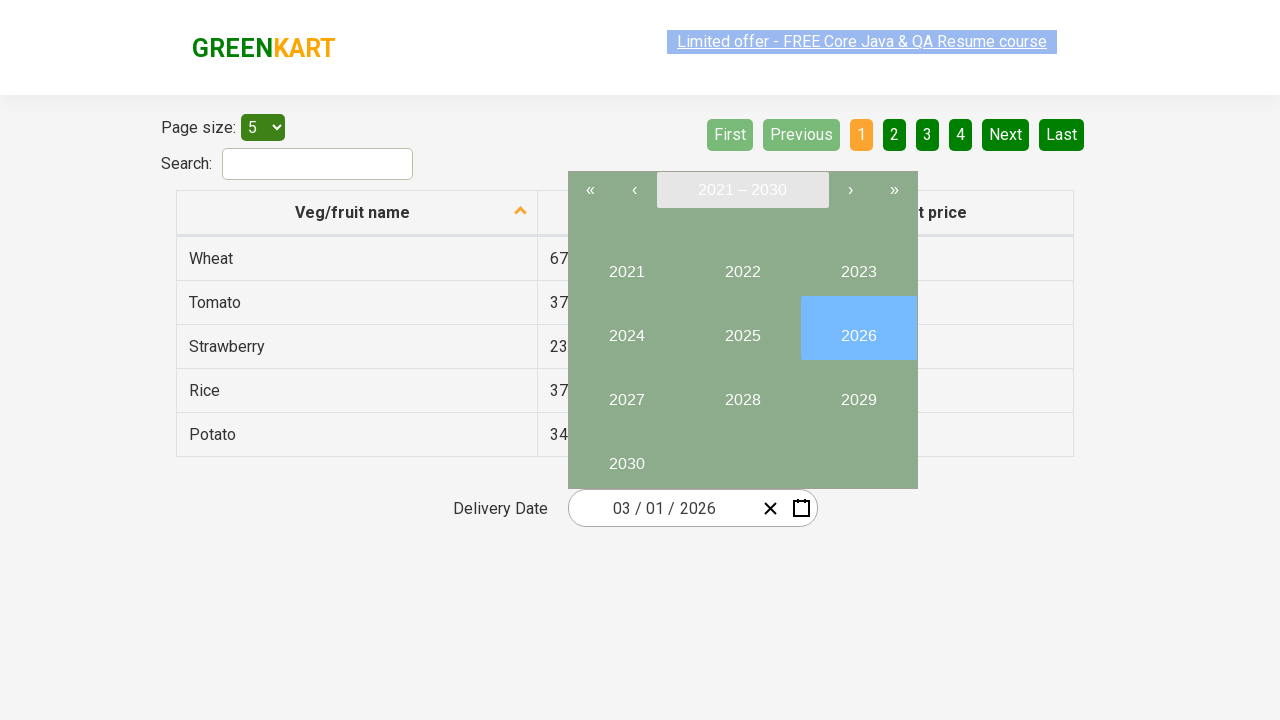

Selected year 2027 at (626, 392) on //button[text()='2027']
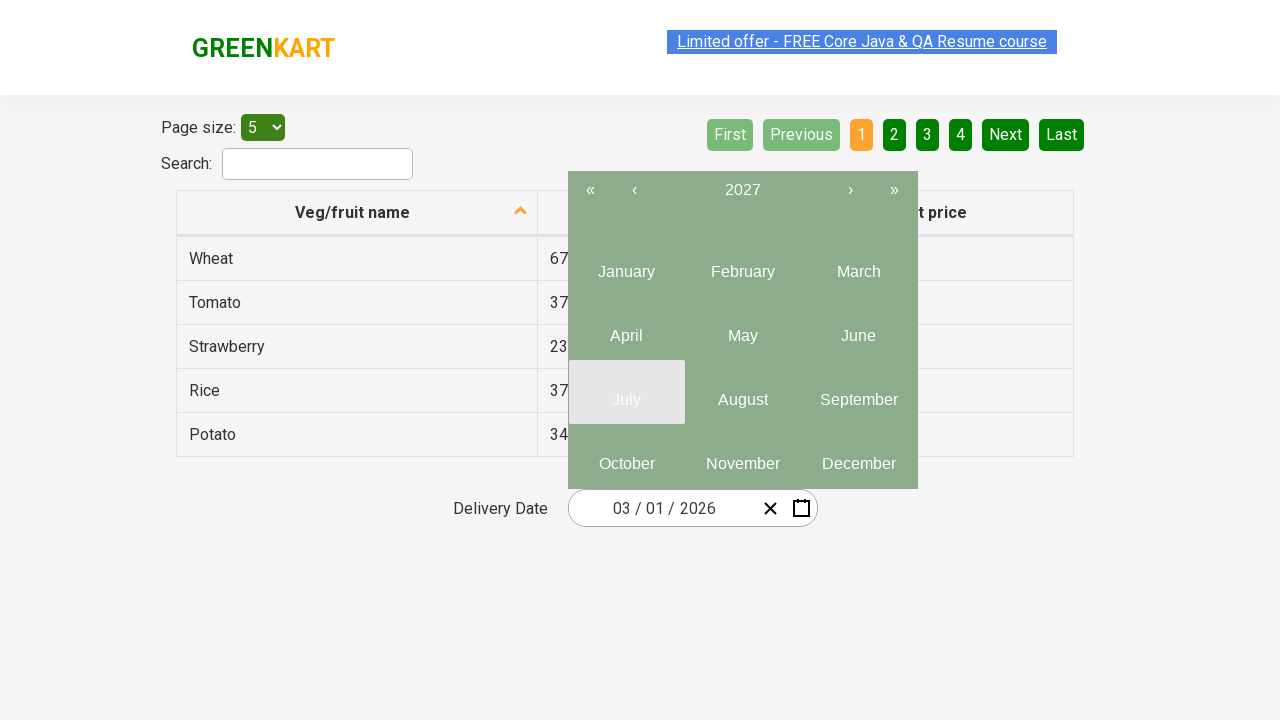

Selected month 6 (June) at (858, 328) on .react-calendar__year-view__months__month >> nth=5
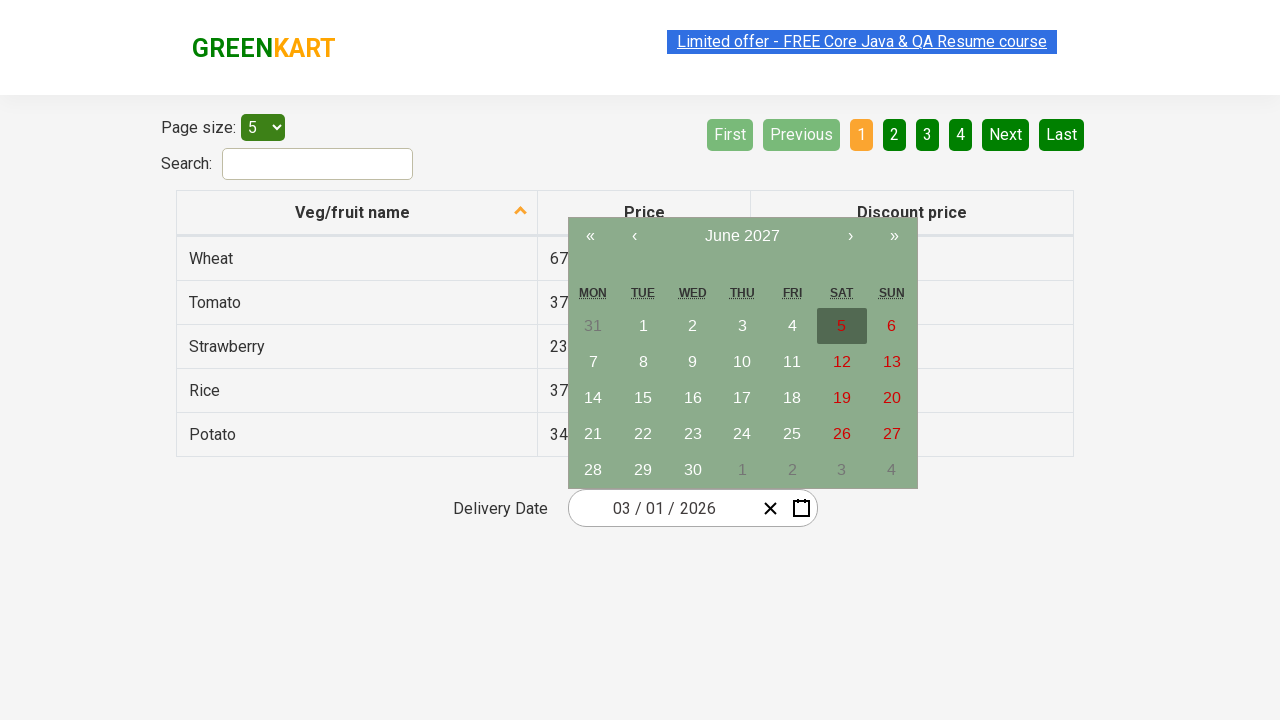

Selected date 15 at (643, 398) on //abbr[text()='15']
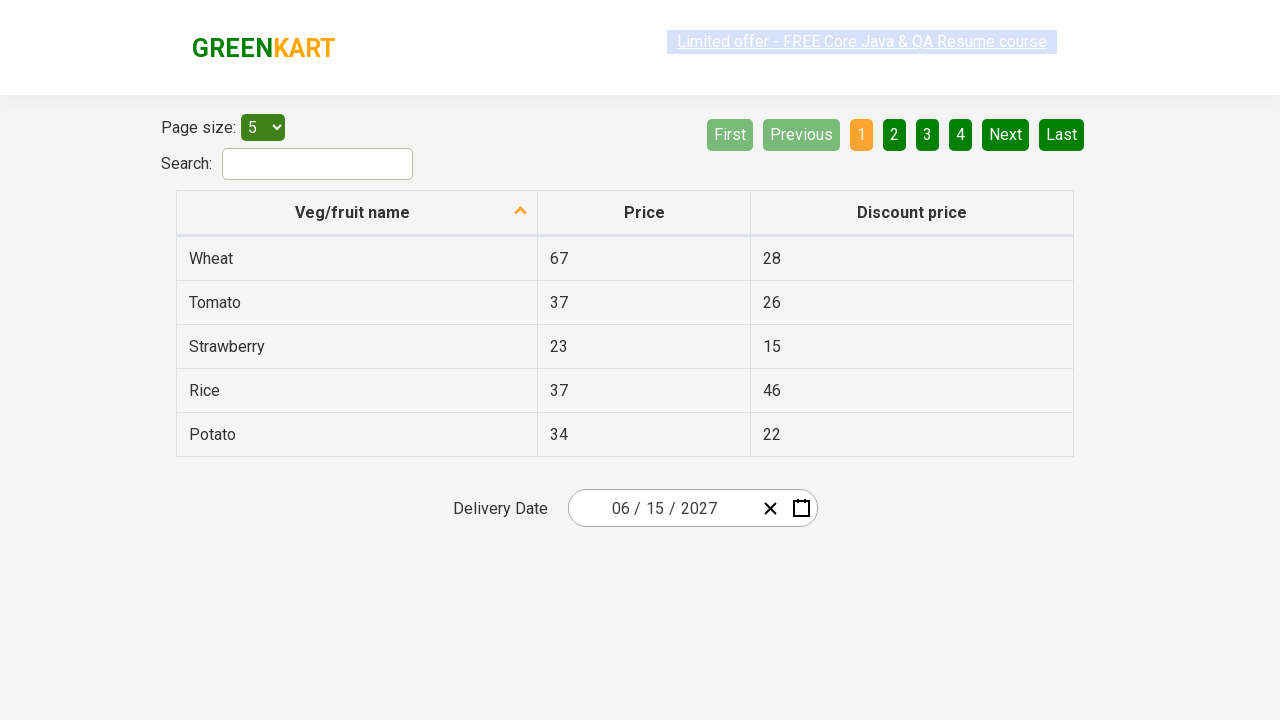

Date picker inputs updated successfully
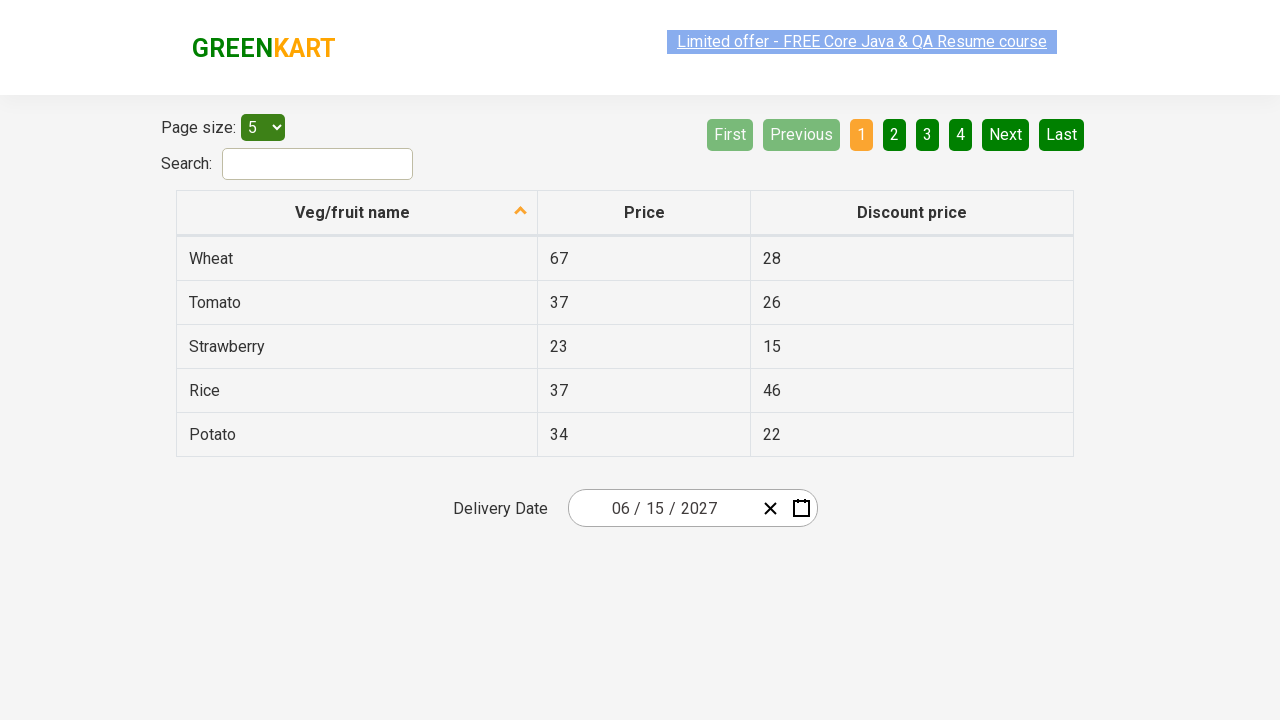

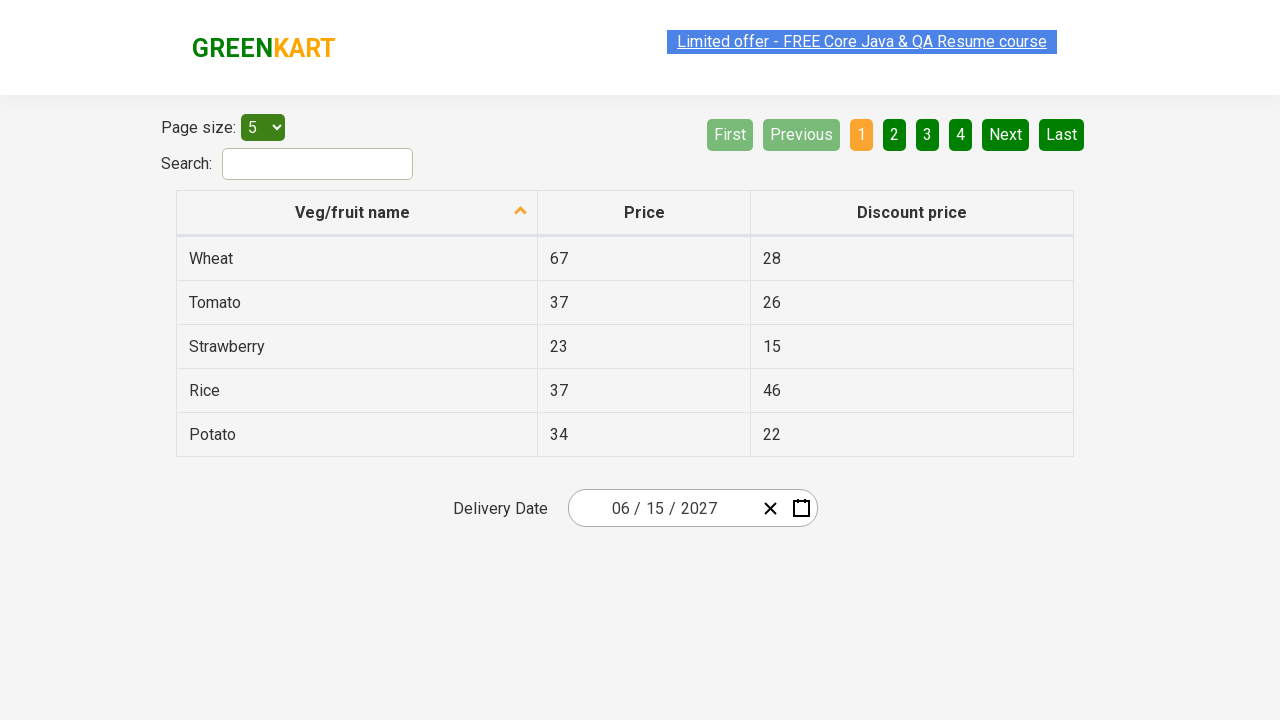